Tests checkbox and radio button selection by clicking on age under 18 radio, development checkbox, and Java checkbox, then verifying they become selected.

Starting URL: https://automationfc.github.io/basic-form/index.html

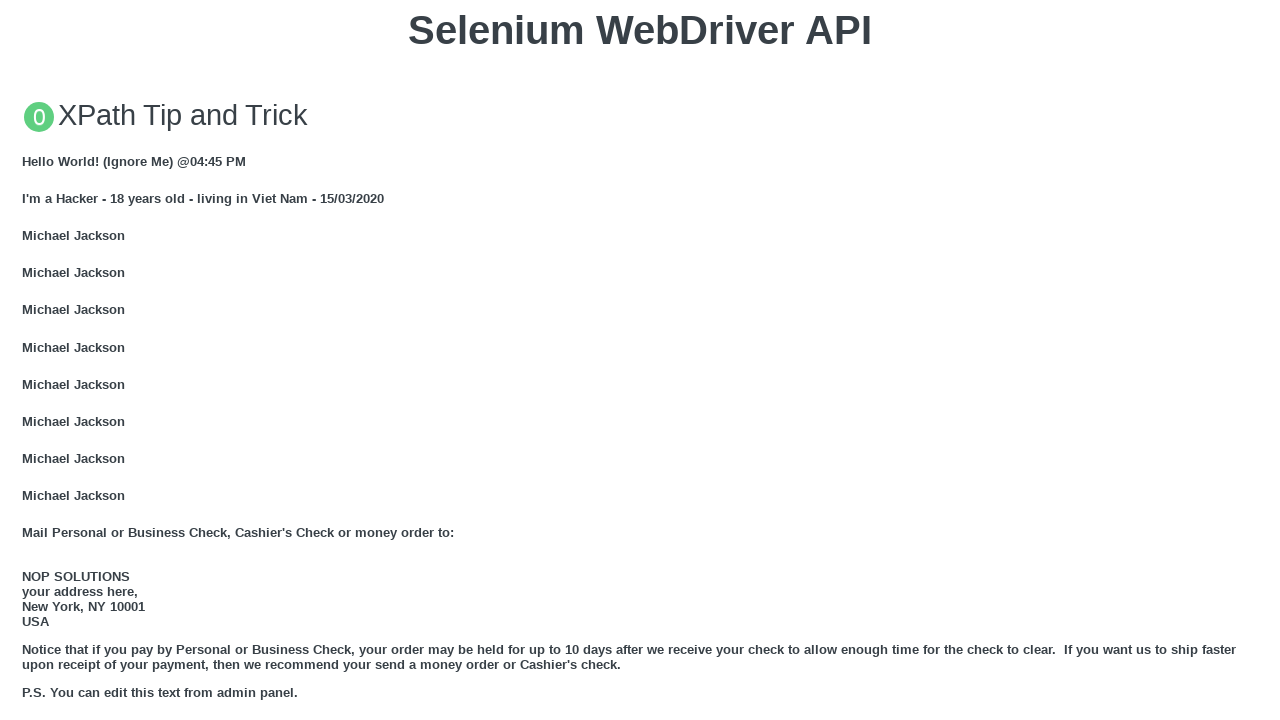

Clicked 'Under 18' radio button at (28, 360) on #under_18
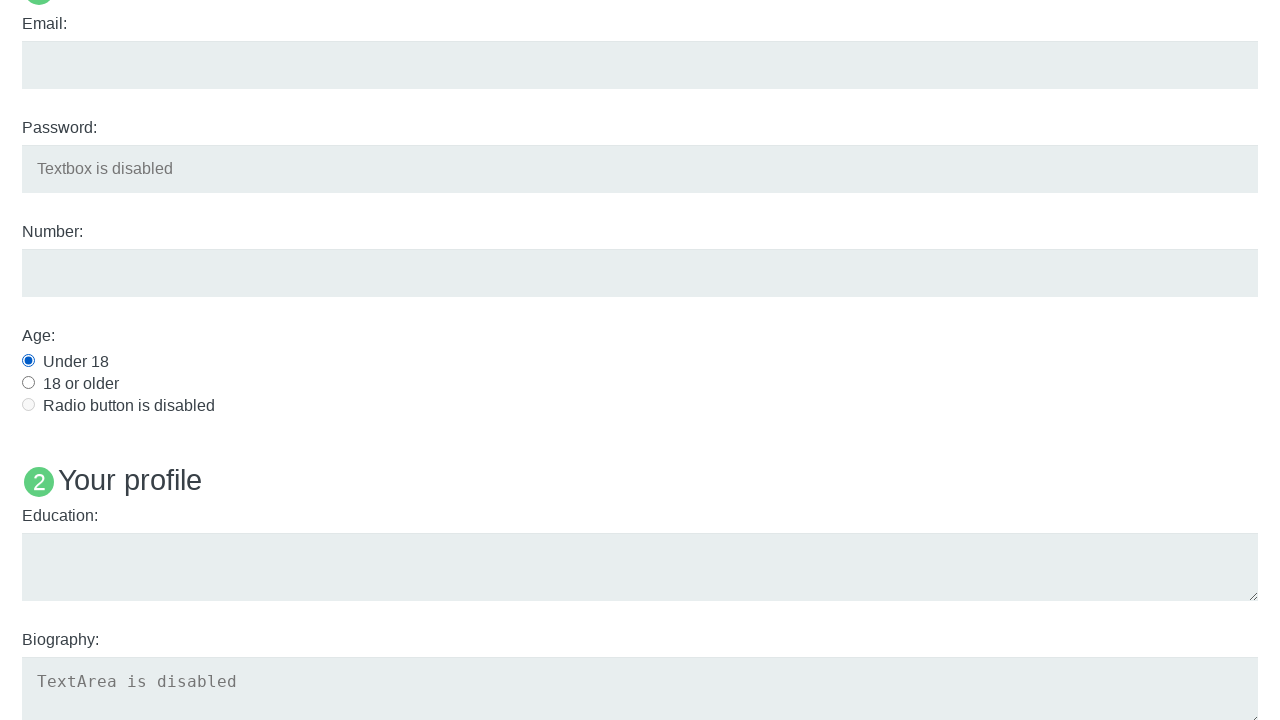

Clicked 'Development' checkbox at (28, 361) on #development
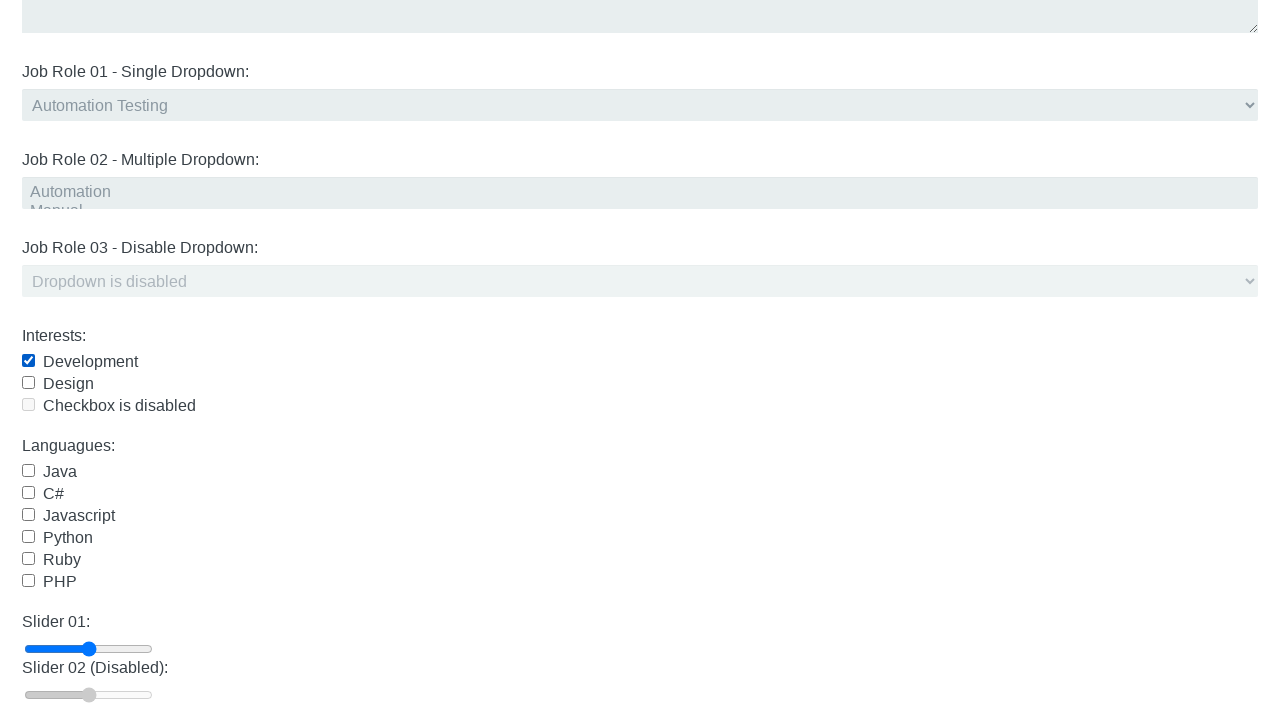

Clicked 'Java' checkbox at (28, 471) on #java
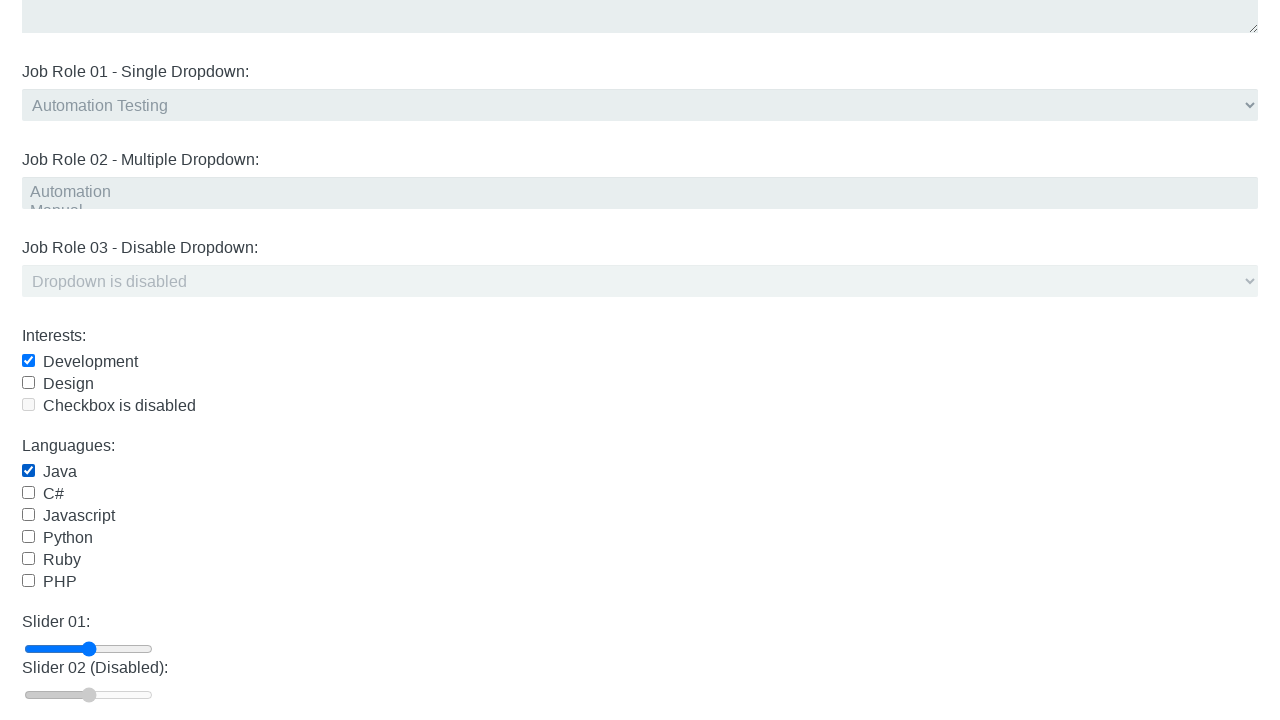

Waited 2 seconds for state changes to complete
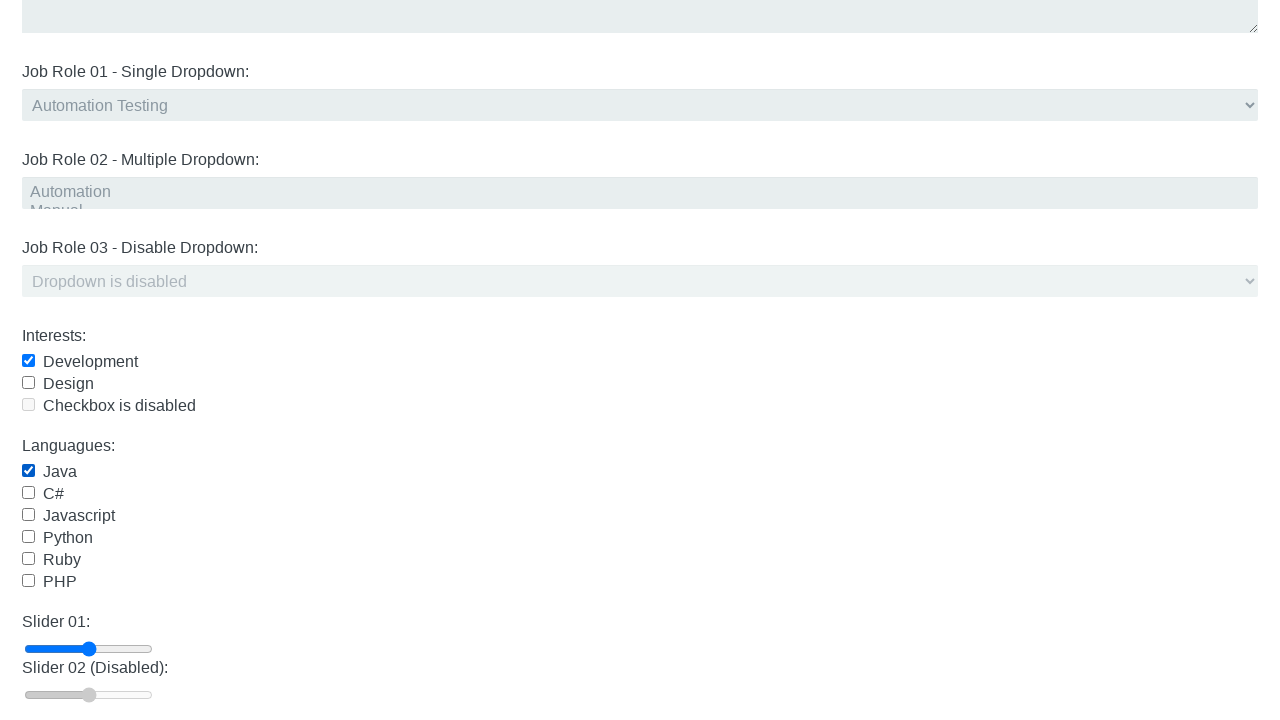

Verified 'Under 18' radio button is checked
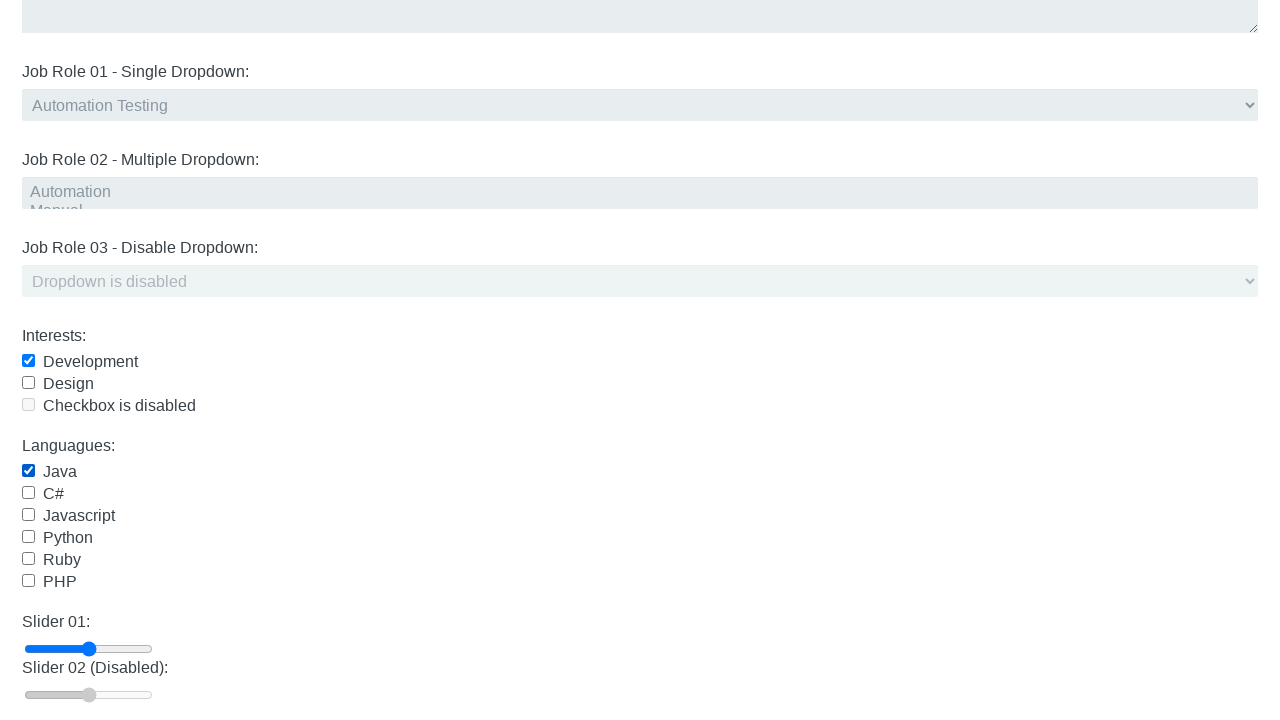

Verified 'Development' checkbox is checked
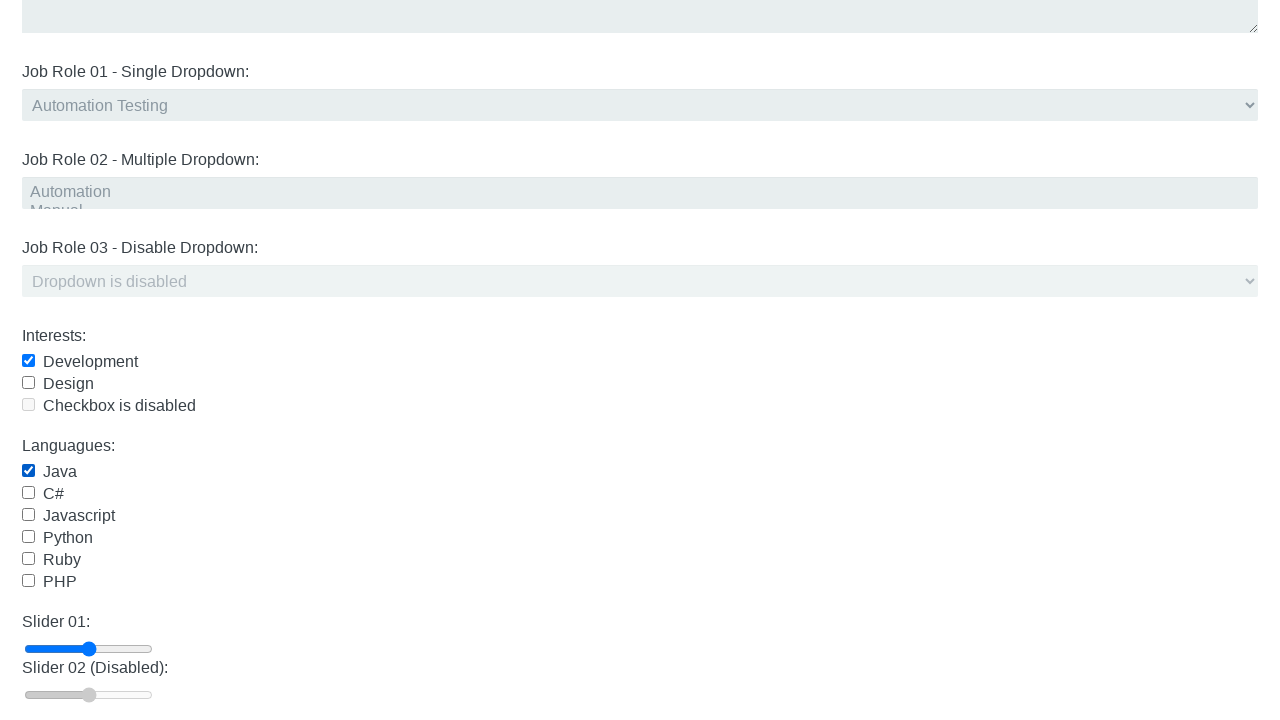

Verified 'Java' checkbox is checked
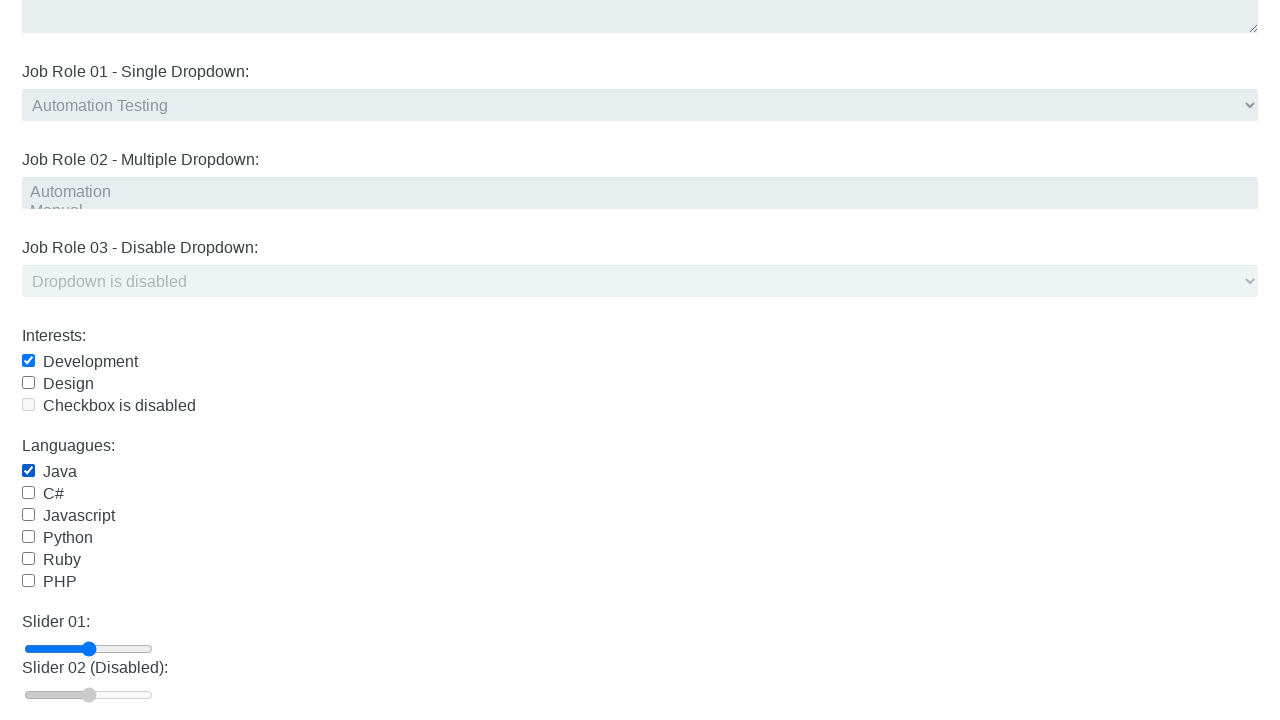

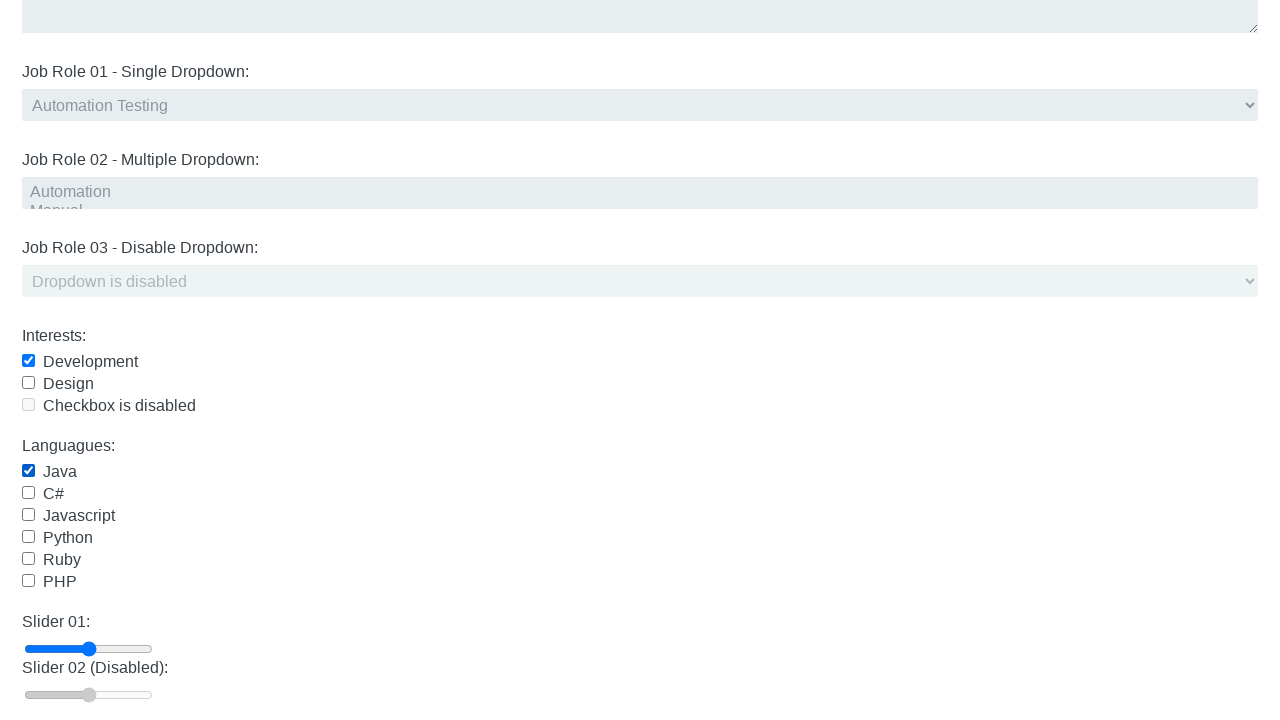